Tests hover functionality by hovering over an avatar image and verifying that additional user information (caption) becomes visible.

Starting URL: http://the-internet.herokuapp.com/hovers

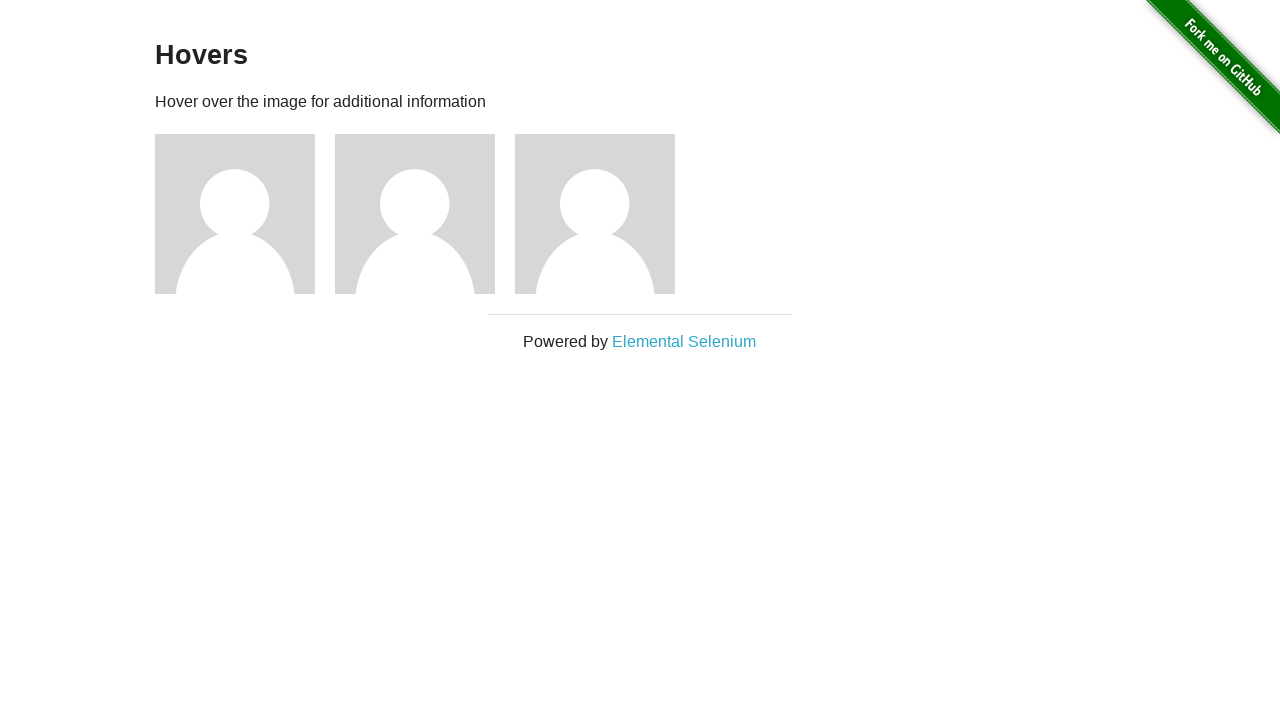

Located the first avatar figure element
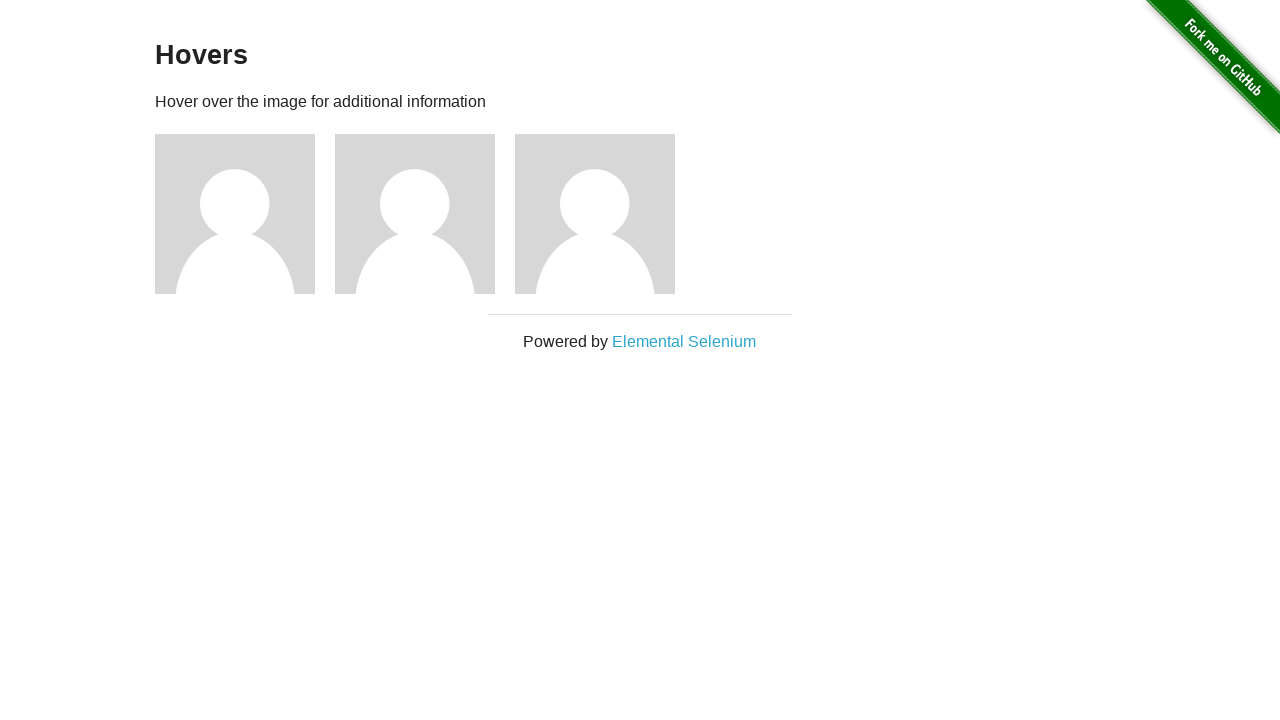

Hovered over the avatar image at (245, 214) on .figure >> nth=0
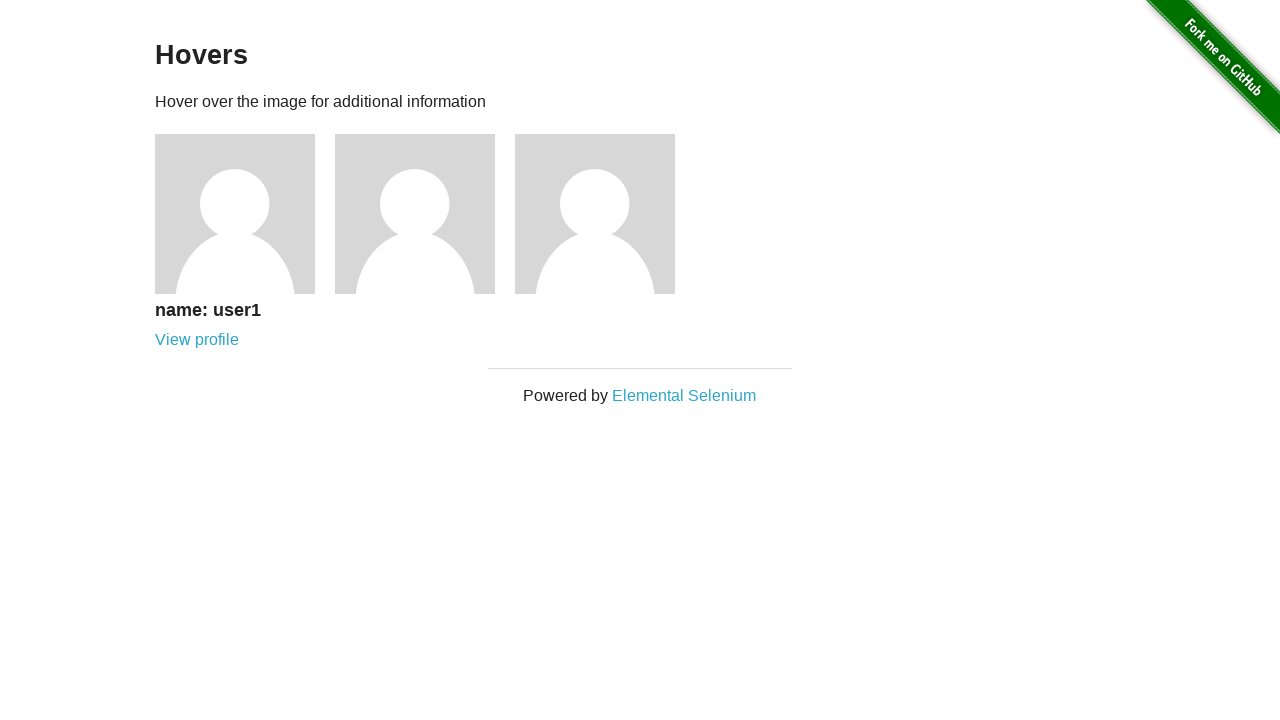

Caption became visible after hovering
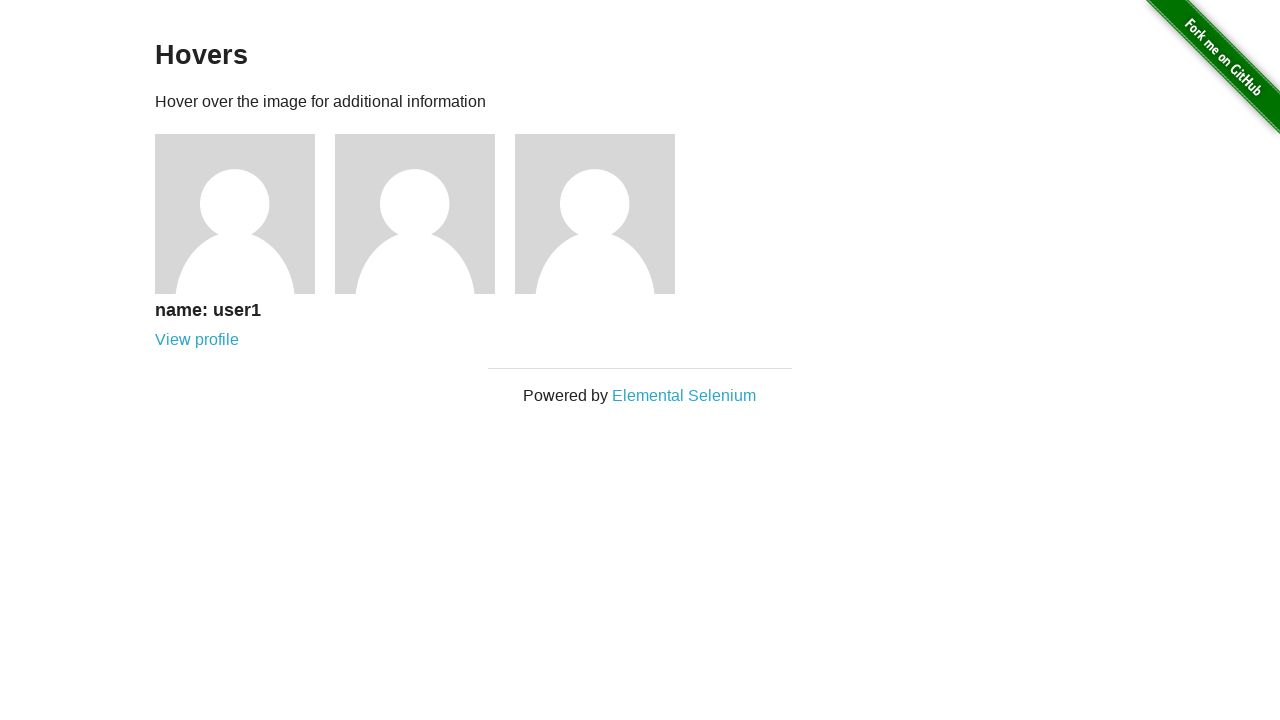

Verified that the caption is visible
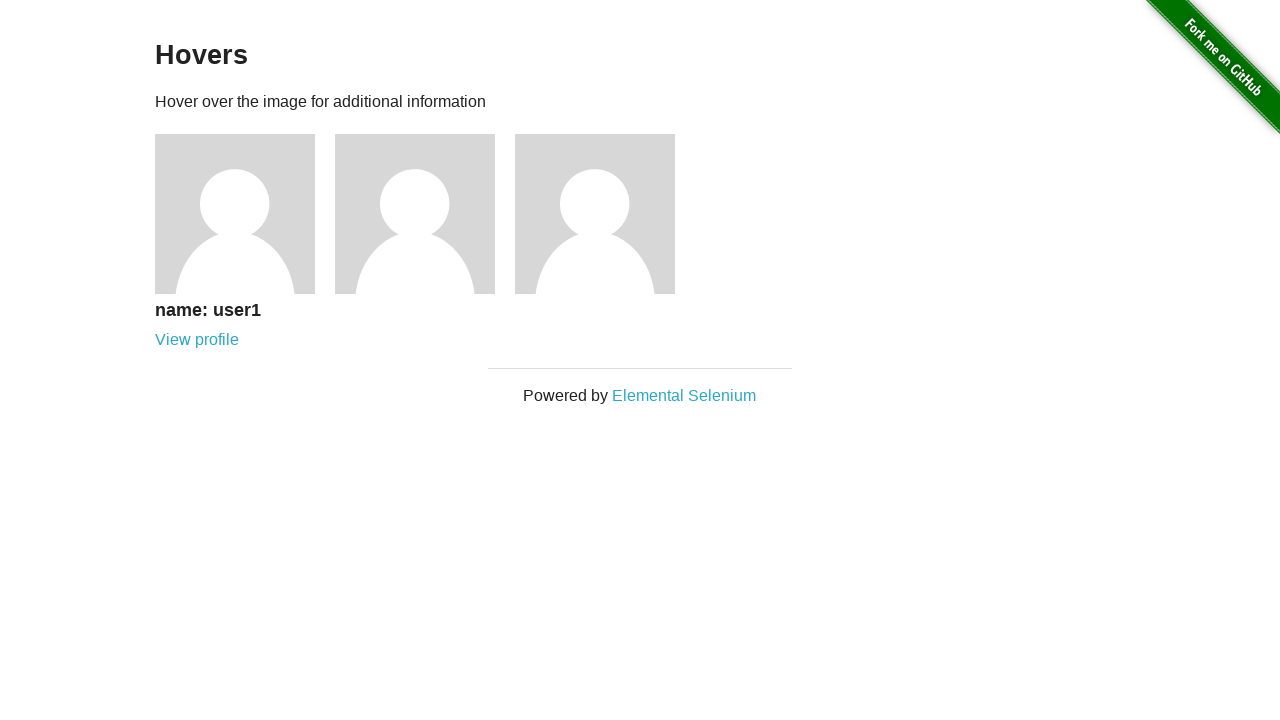

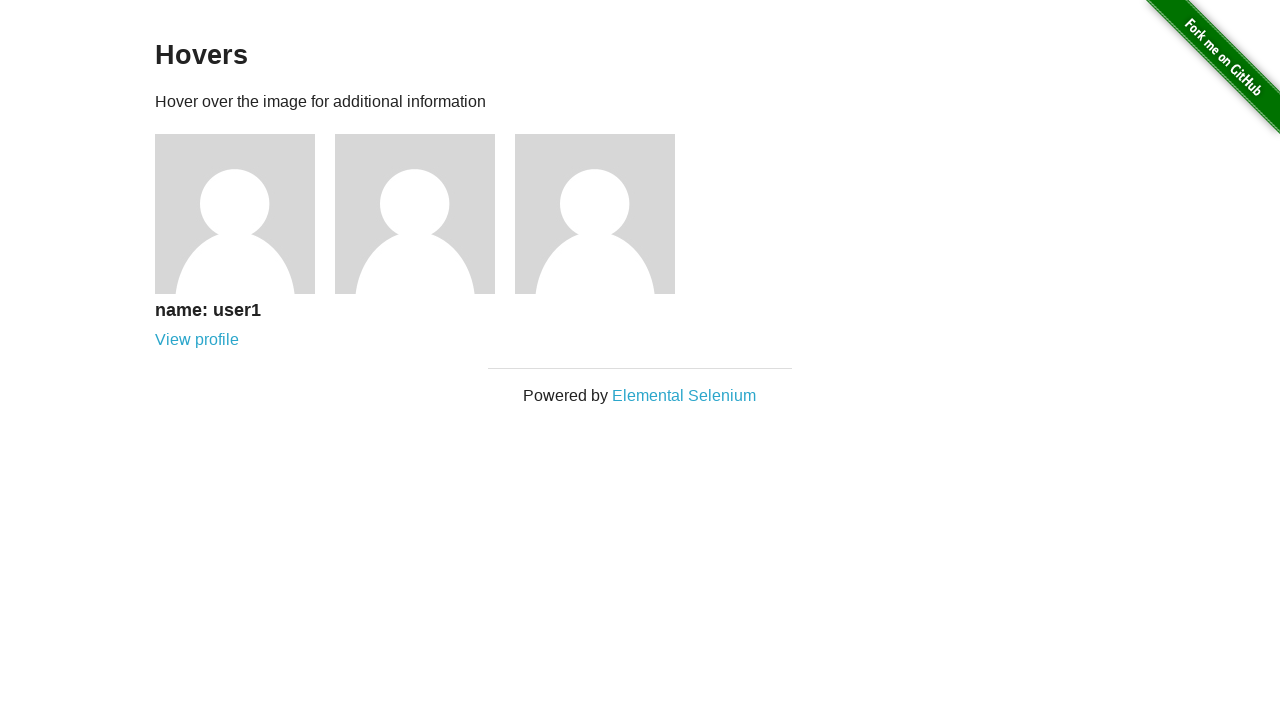